Navigates to Rahul Shetty Academy website and verifies the page loads by checking the title

Starting URL: https://rahulshettyacademy.com/

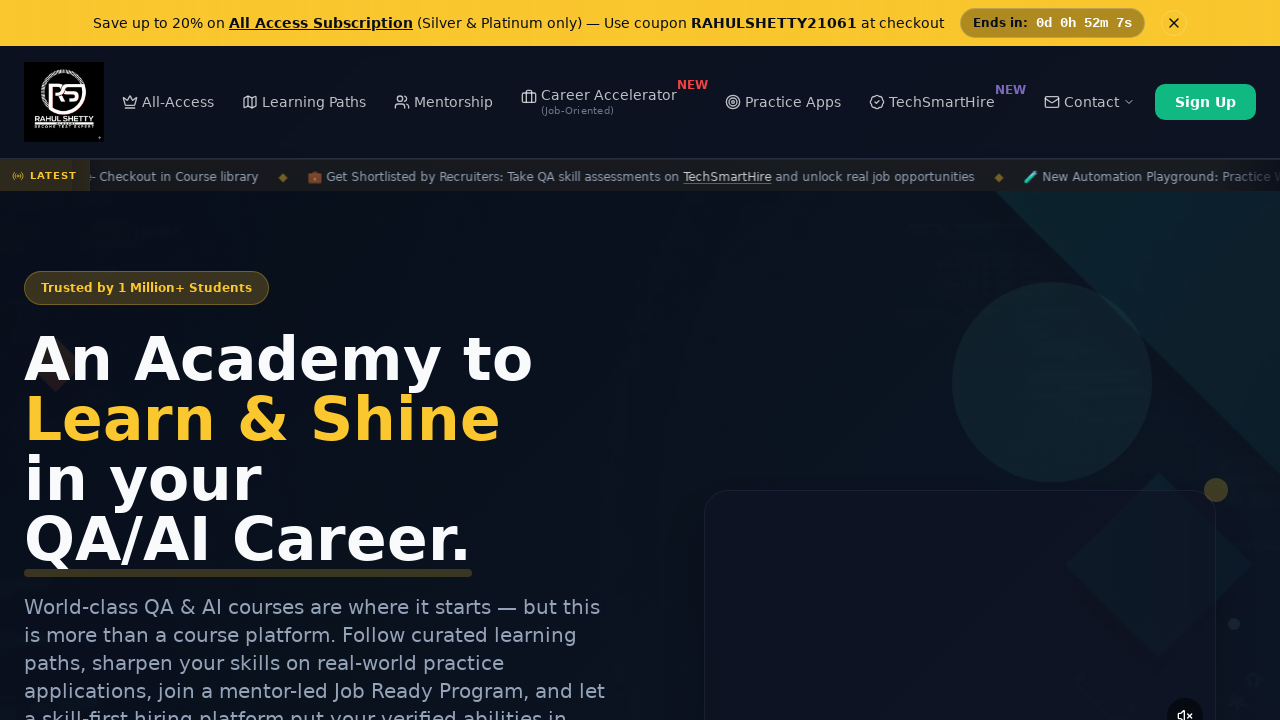

Waited for page to reach domcontentloaded state
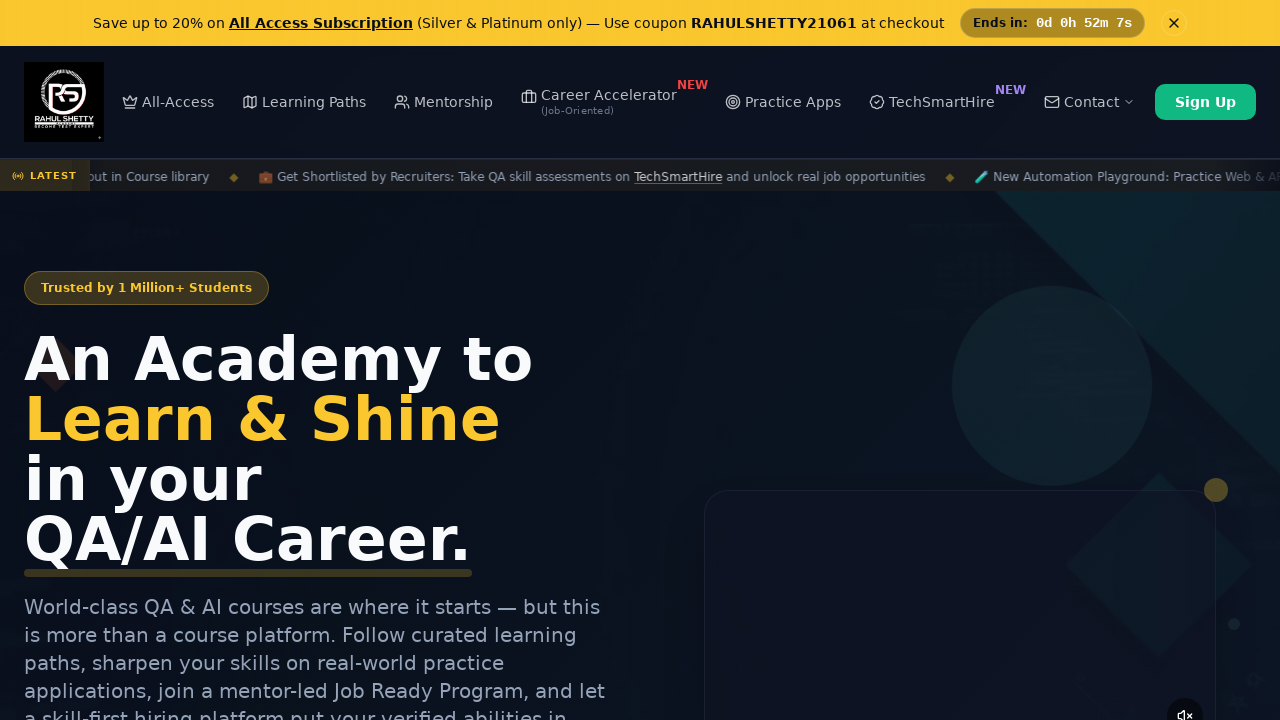

Retrieved page title: Rahul Shetty Academy | QA Automation, Playwright, AI Testing & Online Training
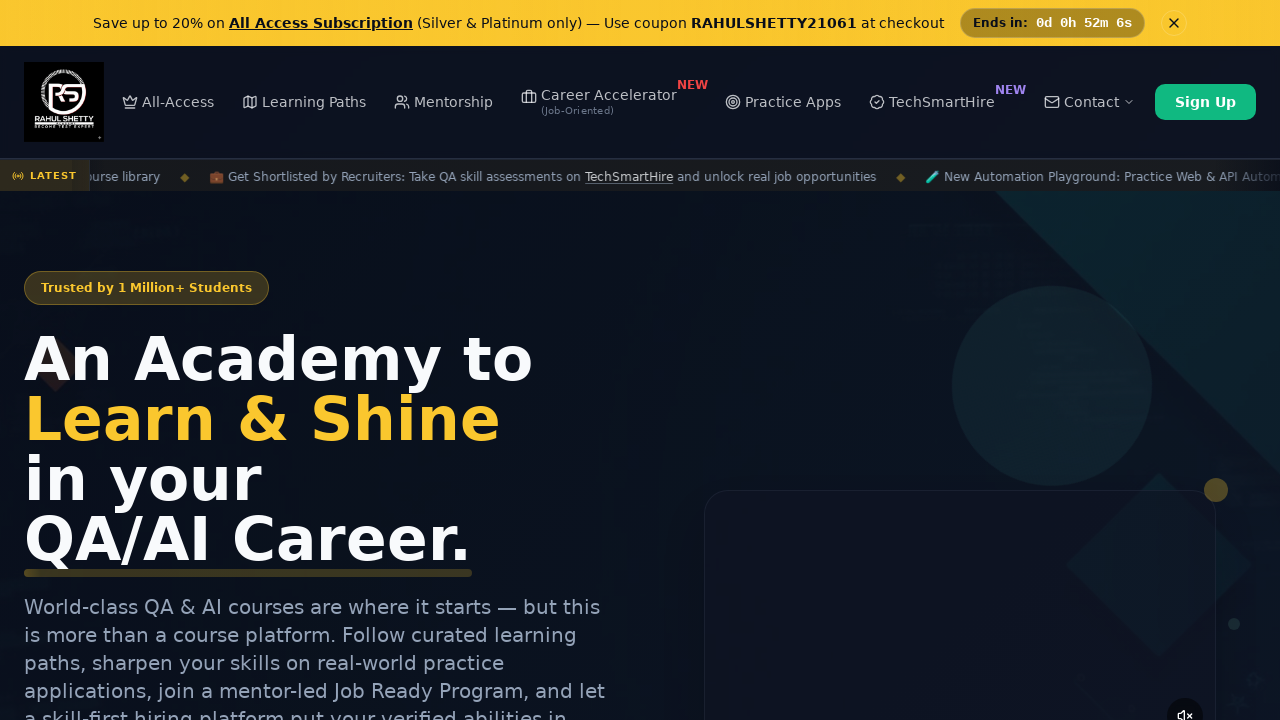

Printed page title to console
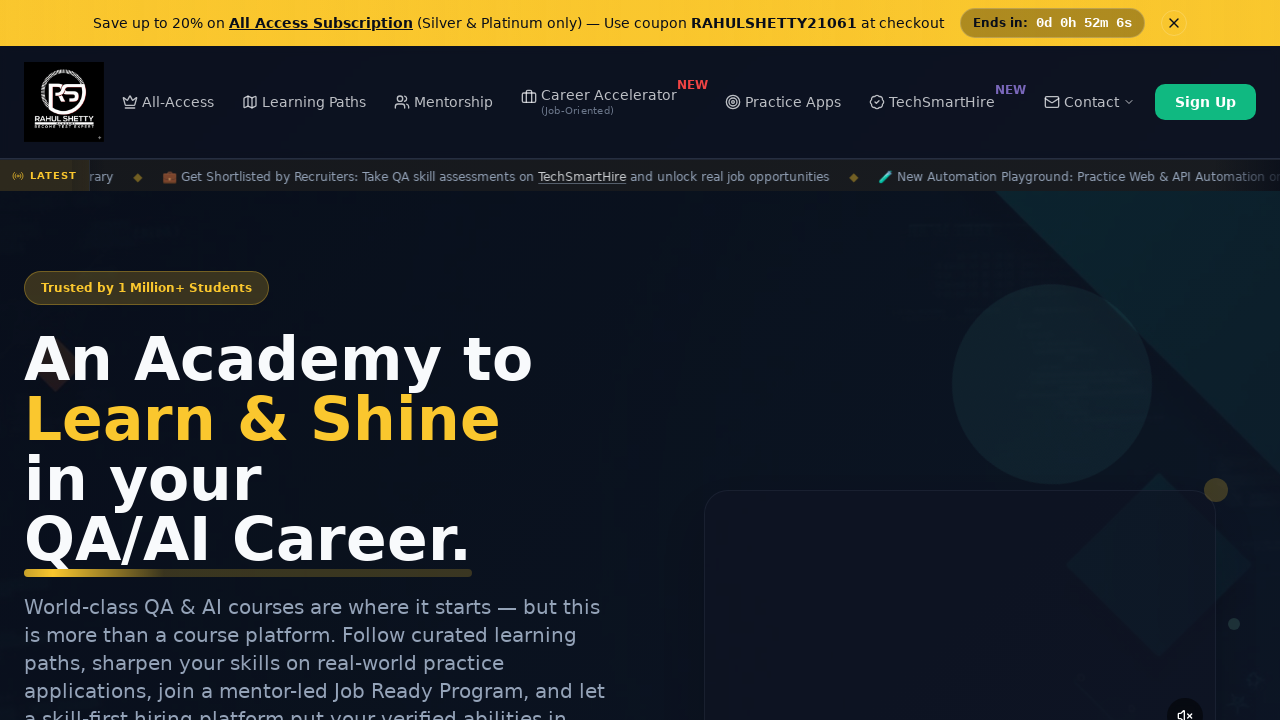

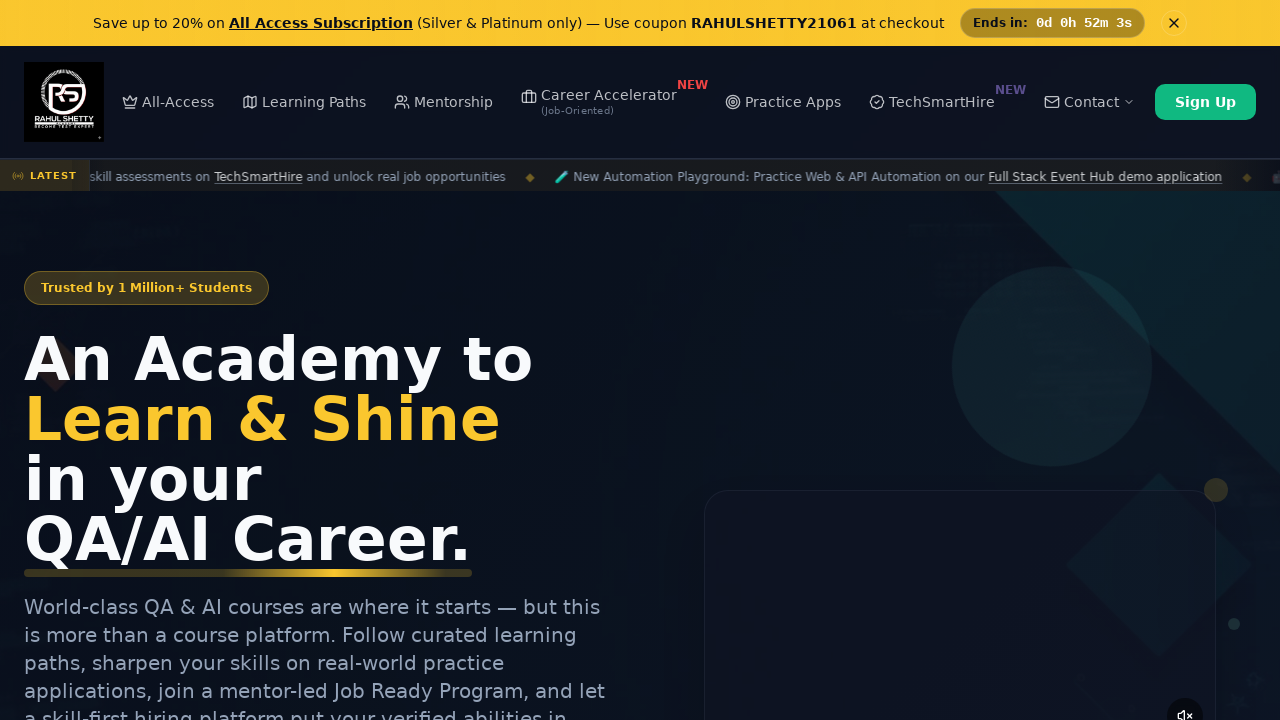